Tests handling of JavaScript Alert dialog by clicking a button that triggers an alert, accepting it, and verifying the result message.

Starting URL: https://the-internet.herokuapp.com/javascript_alerts

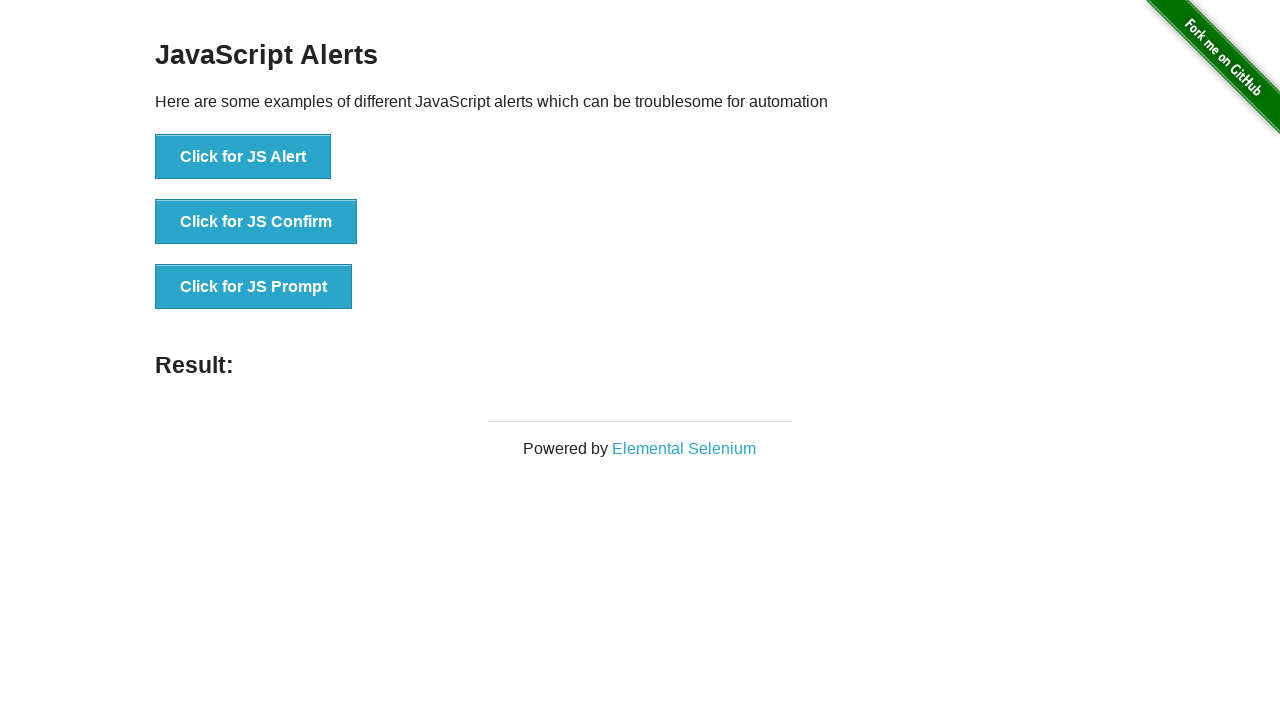

Set up dialog handler to automatically accept alerts
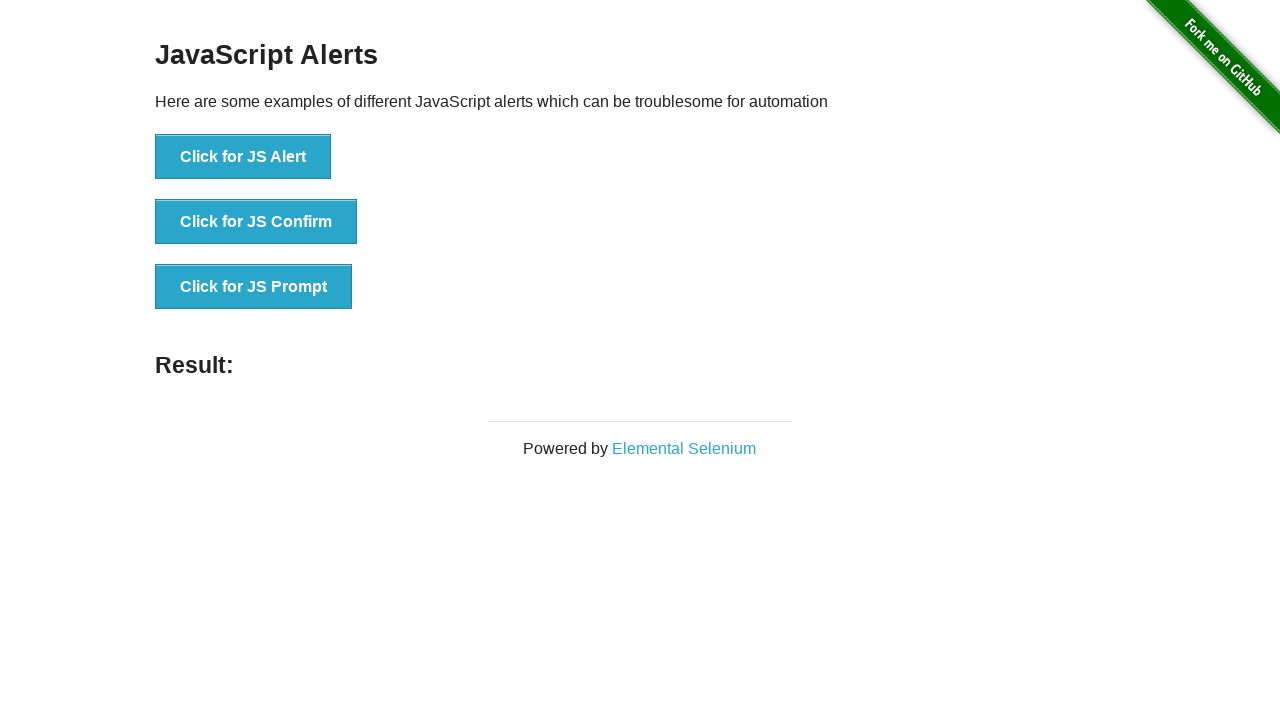

Clicked button to trigger JavaScript alert at (243, 157) on text=Click for JS Alert
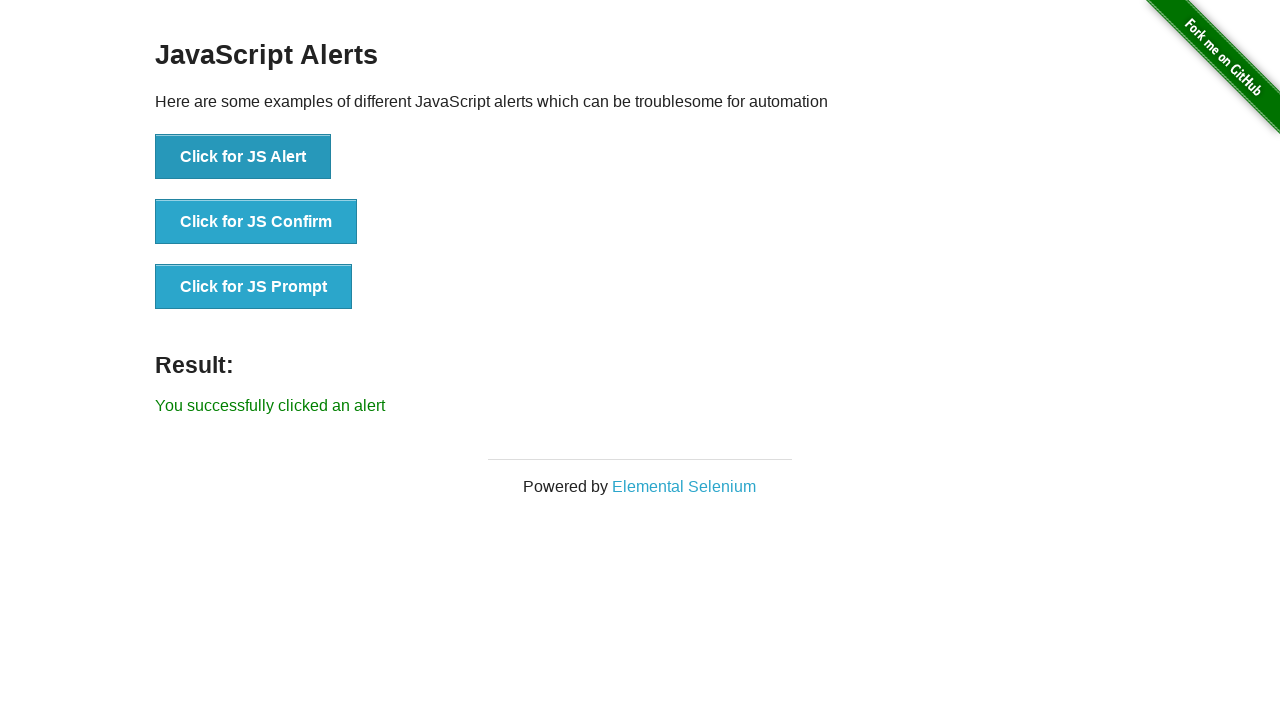

Waited for result message to appear
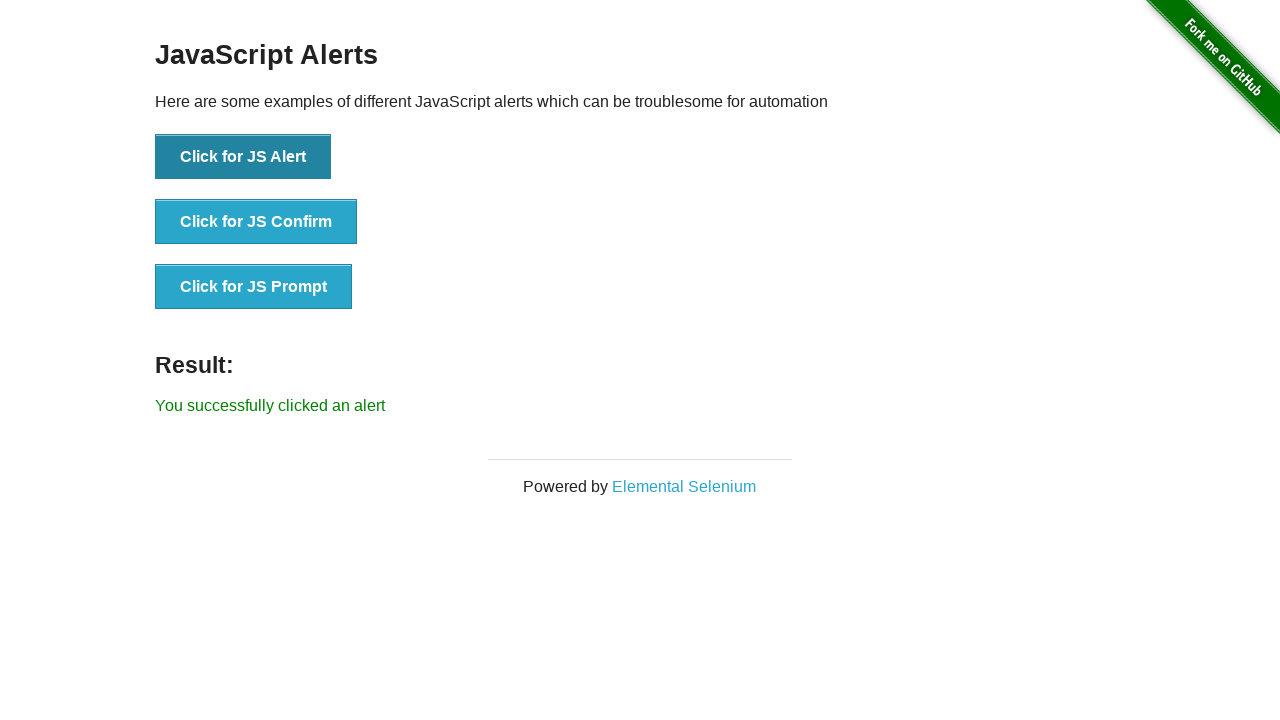

Verified result message: 'You successfully clicked an alert'
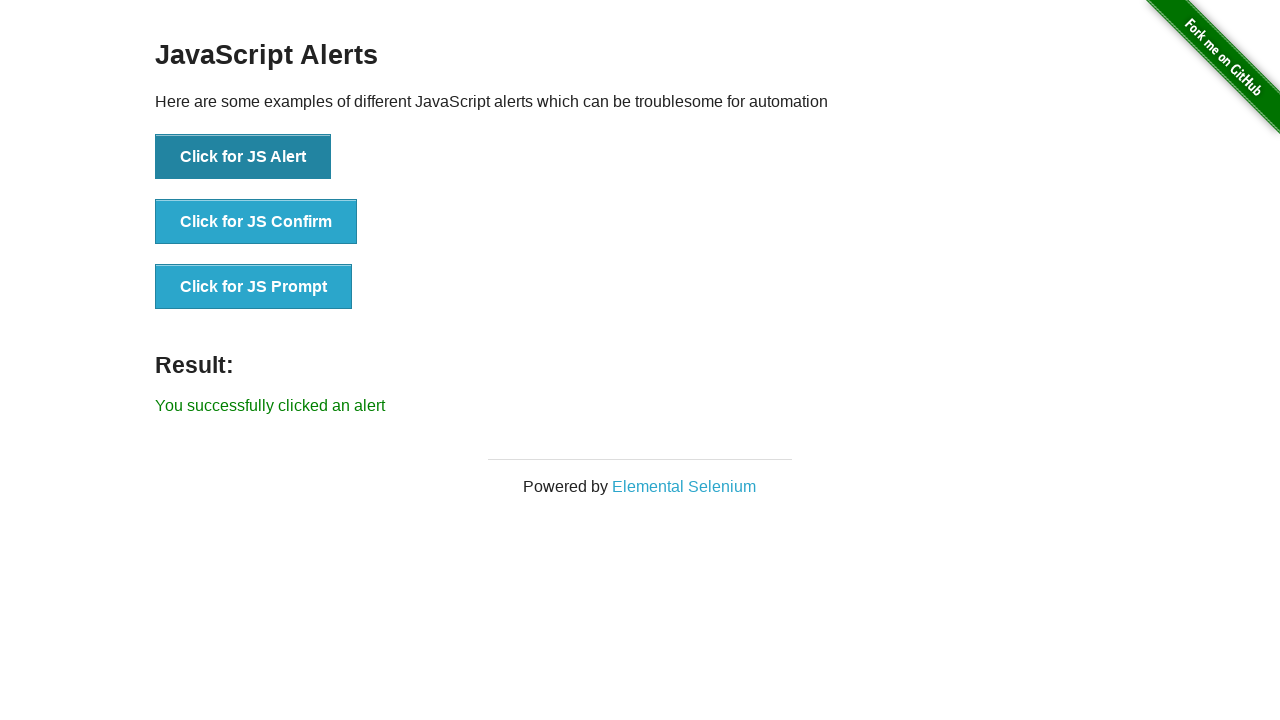

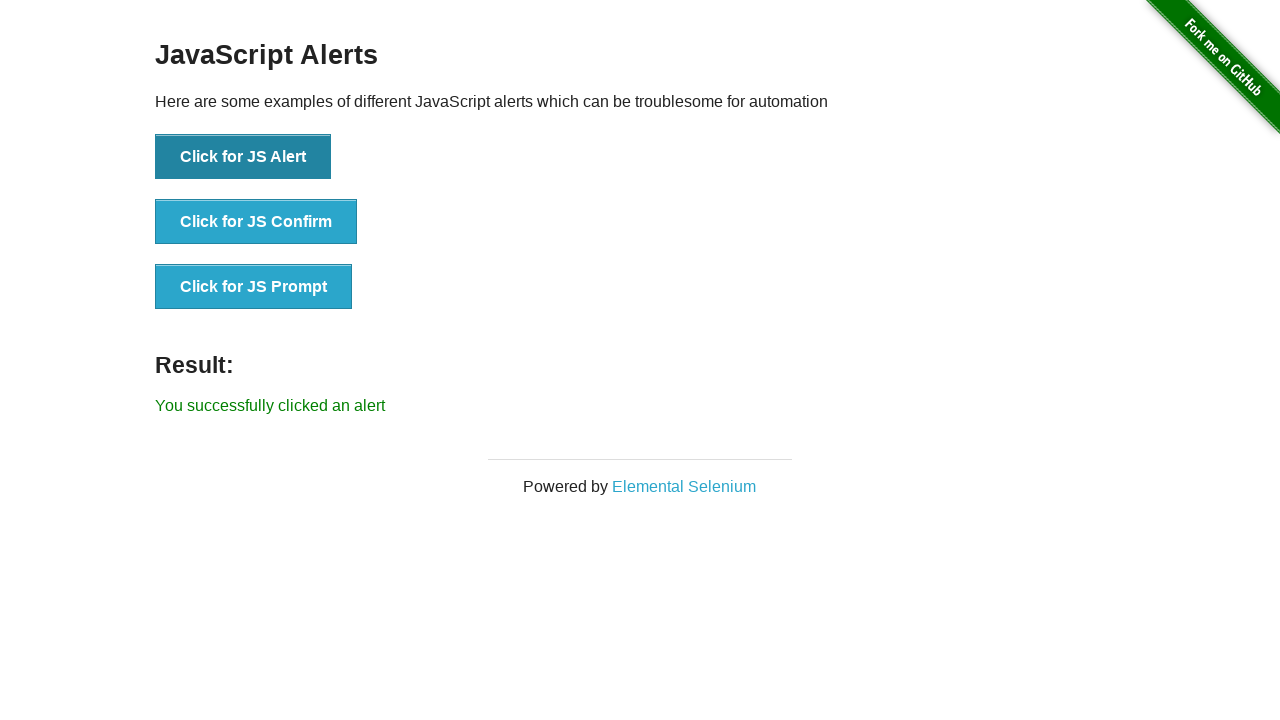